Tests window handling functionality by clicking a "Try it Yourself" link that opens a new window and switching between windows

Starting URL: https://www.w3schools.com/jsref/met_win_open.asp

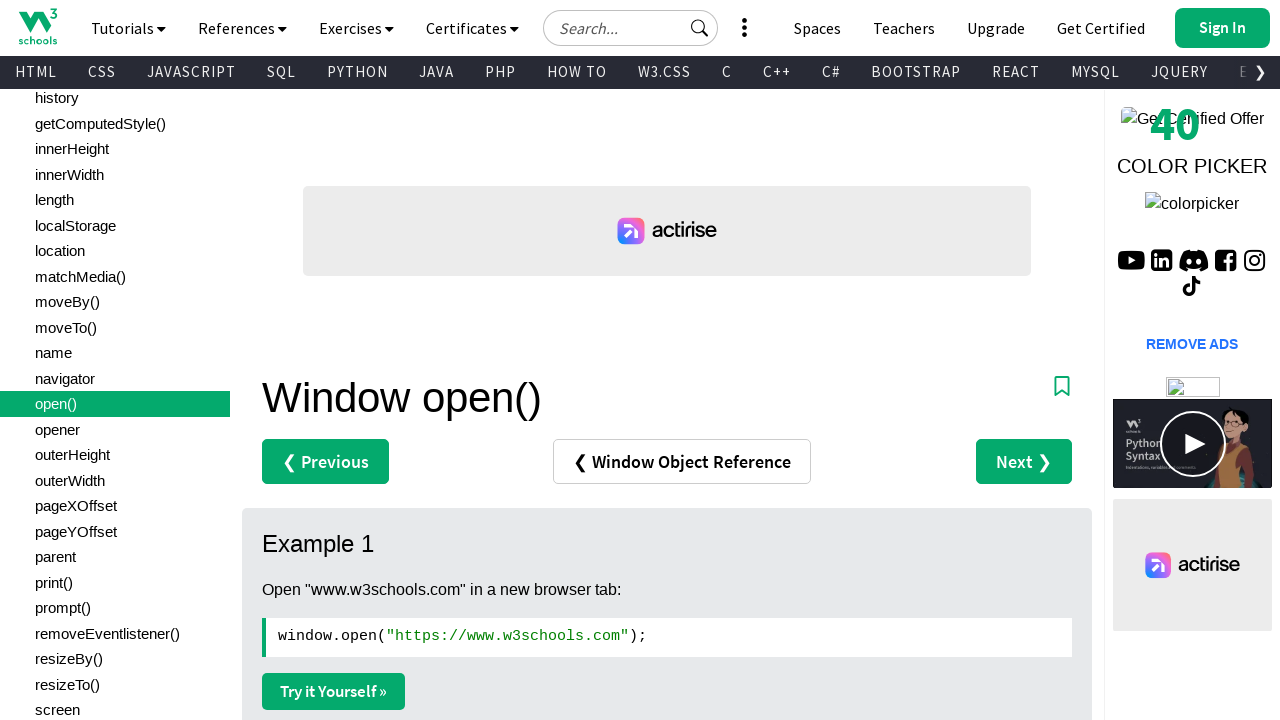

Navigated to W3Schools window.open() method page
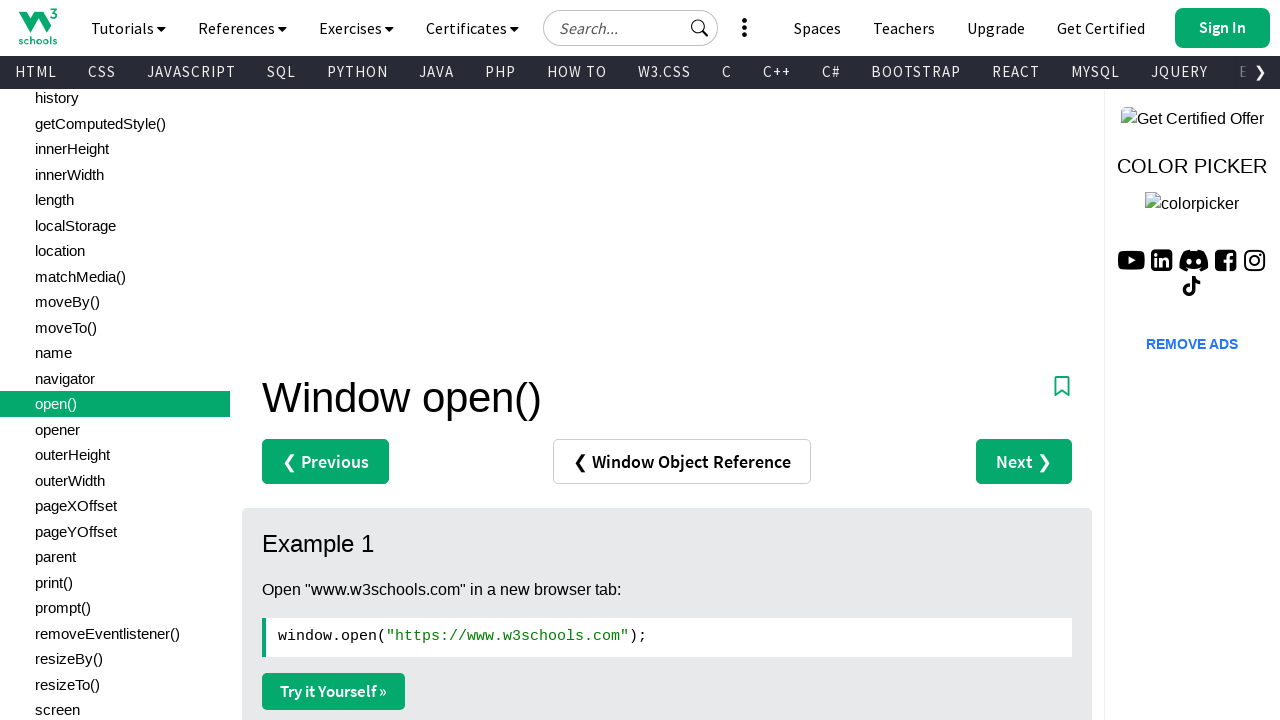

Clicked 'Try it Yourself' link to open new window at (334, 691) on text=Try it Yourself »
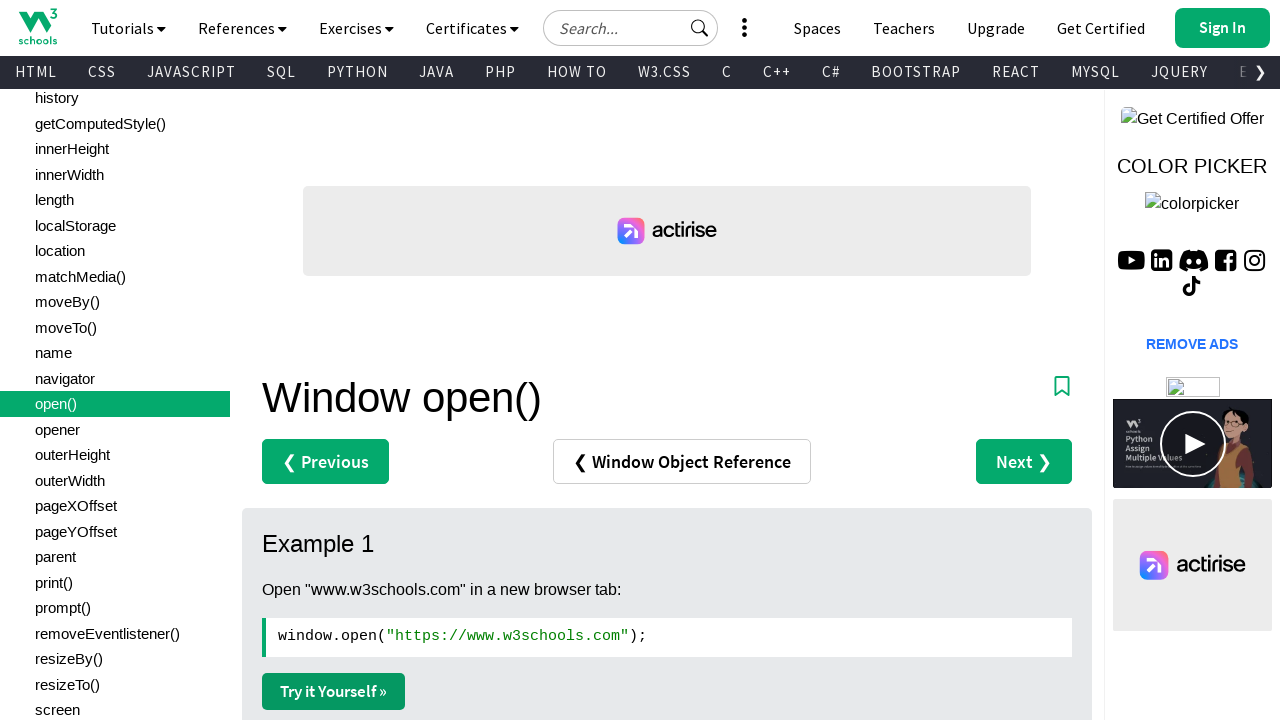

New window opened and captured
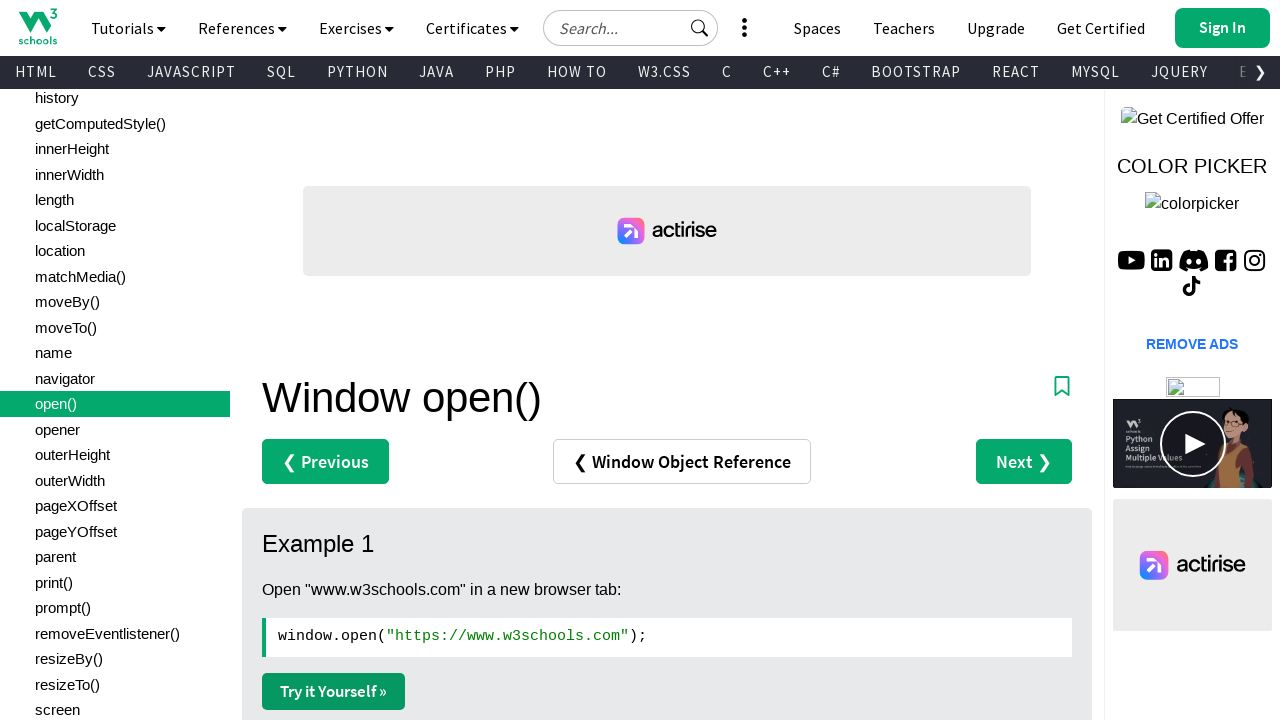

New window loaded completely
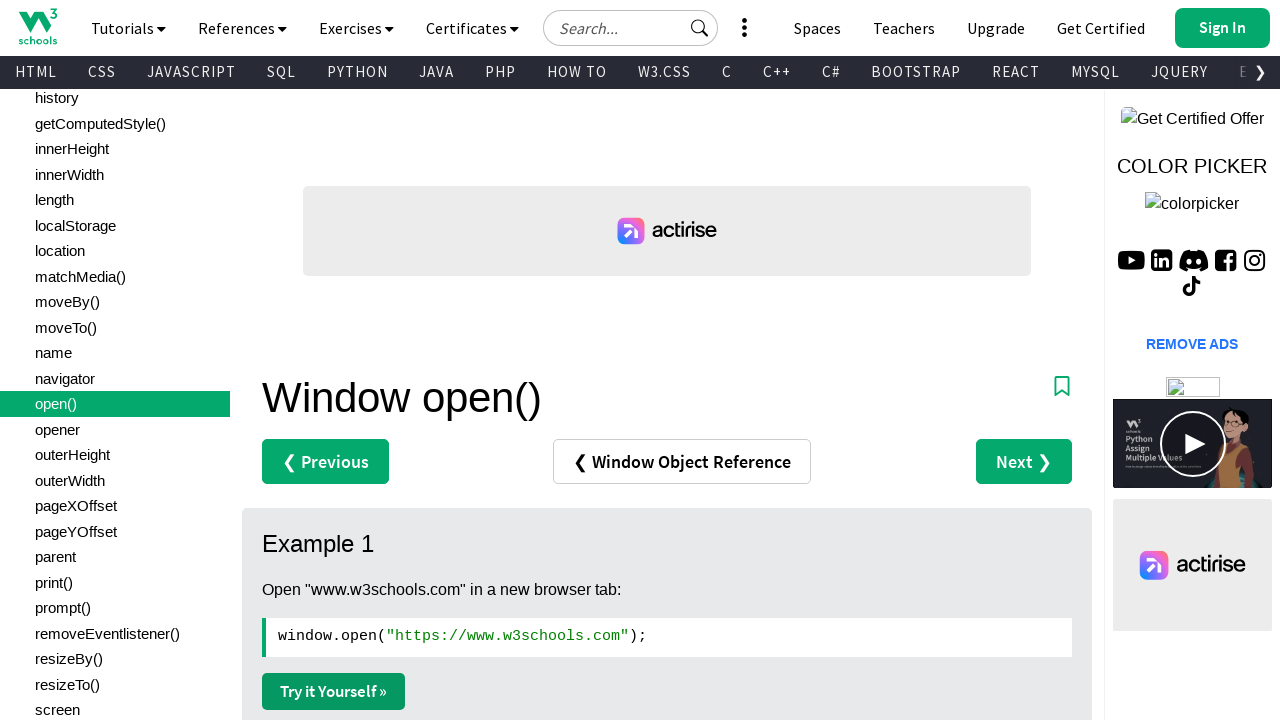

Original window still available for interaction
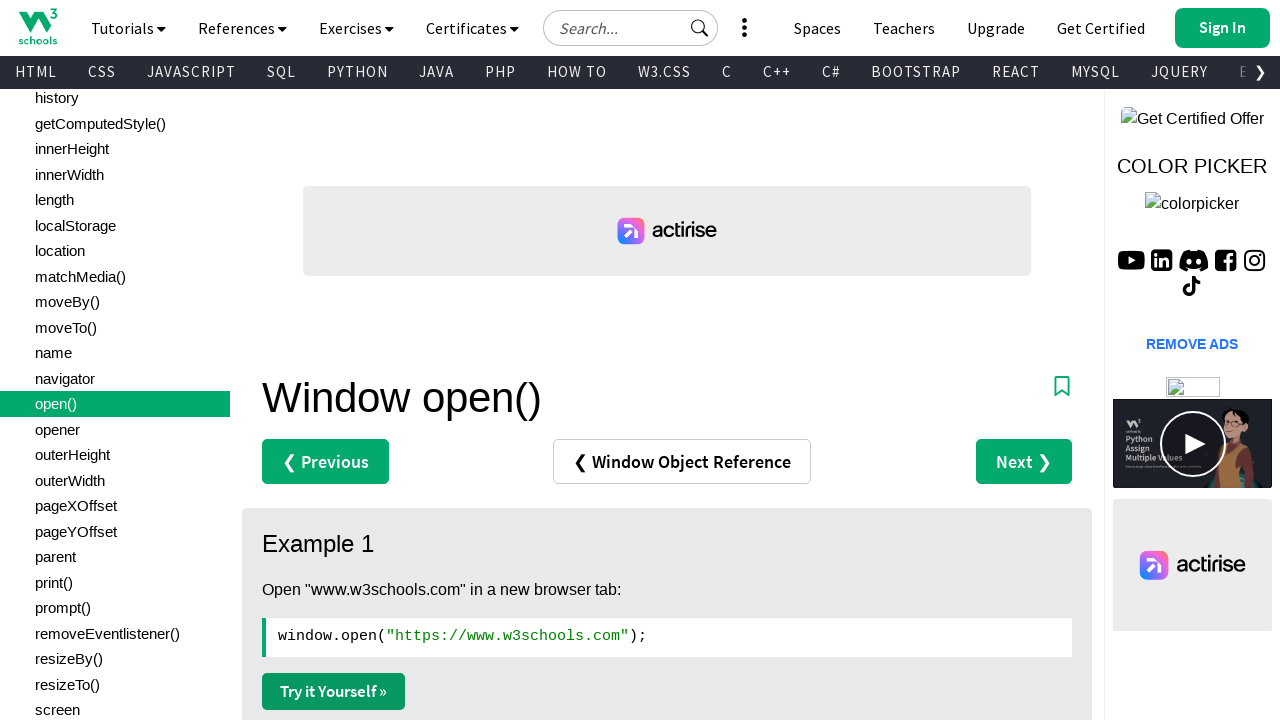

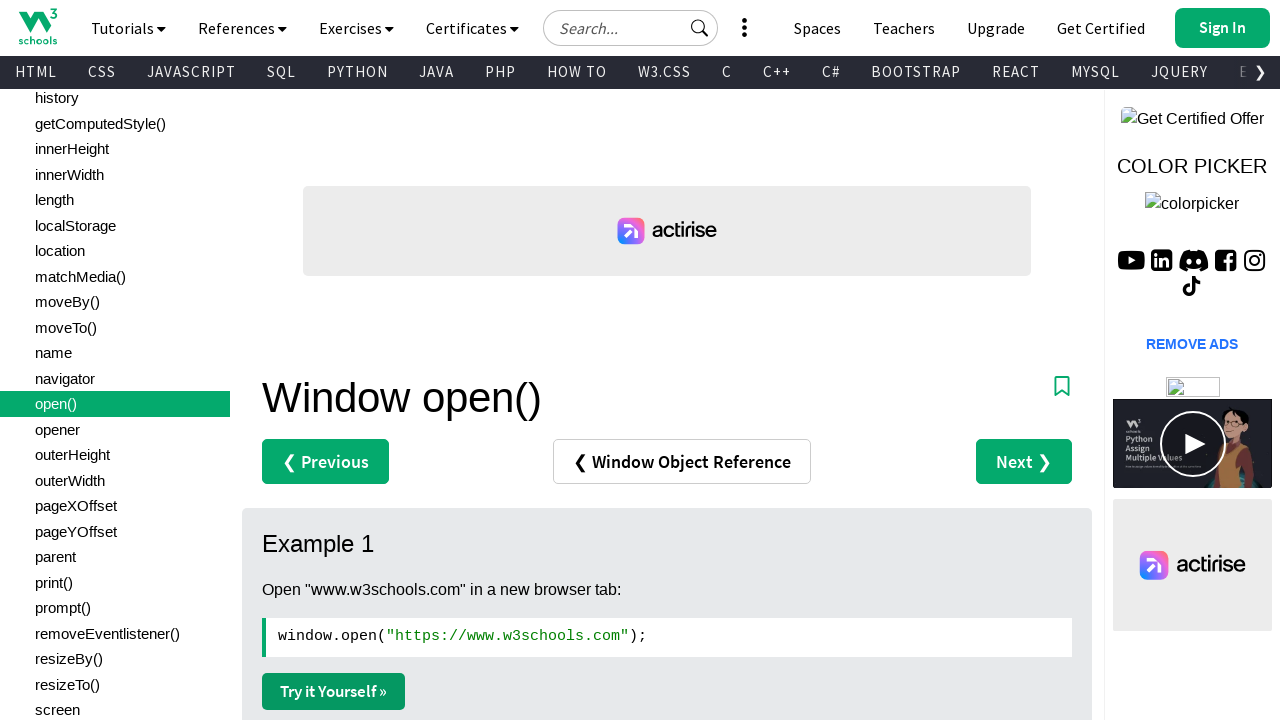